Fills out a practice form with personal information including name, email, gender, hobbies, and address, then submits and verifies the success message

Starting URL: https://demoqa.com/automation-practice-form

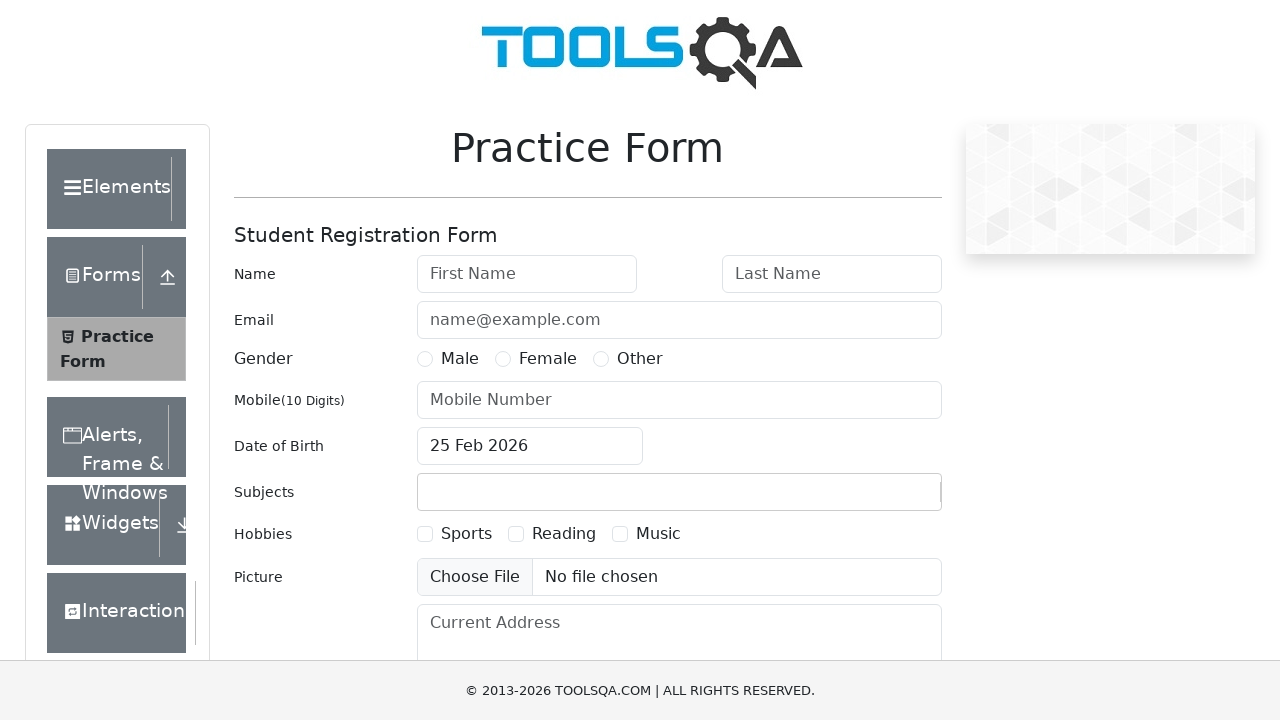

Filled first name field with 'Ömer' on input#firstName
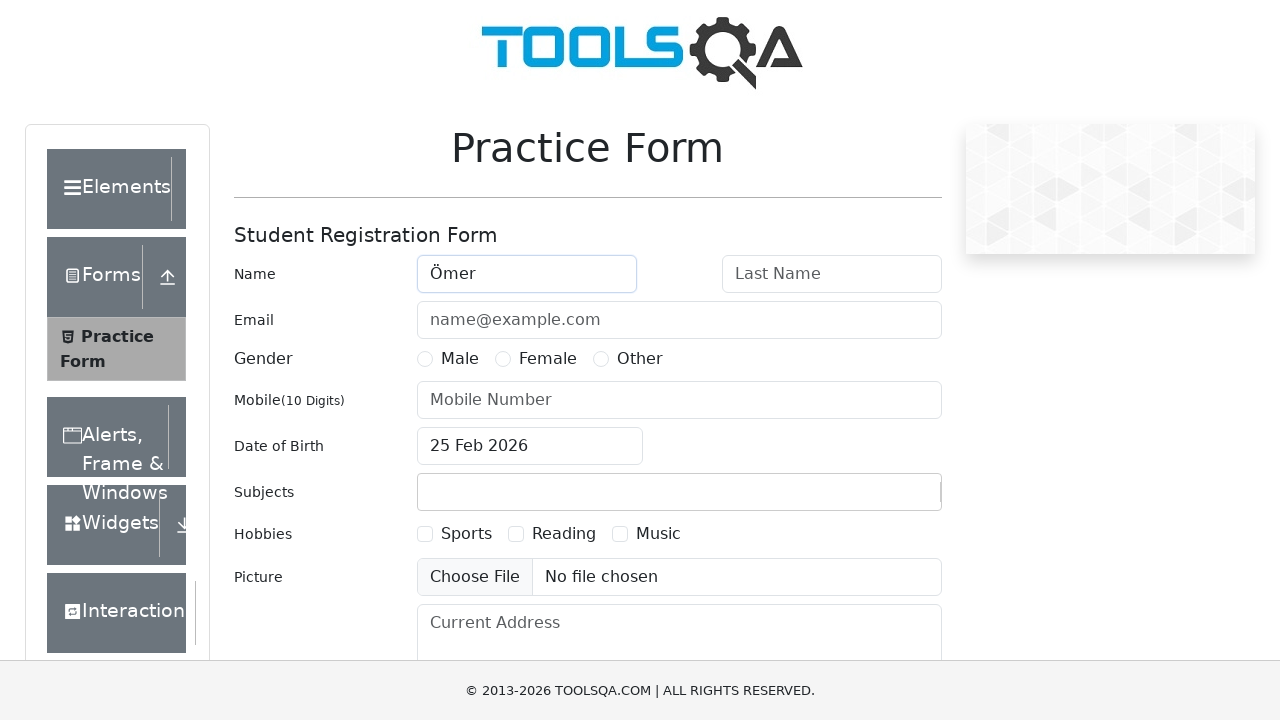

Filled last name field with 'Özdemir' on #lastName
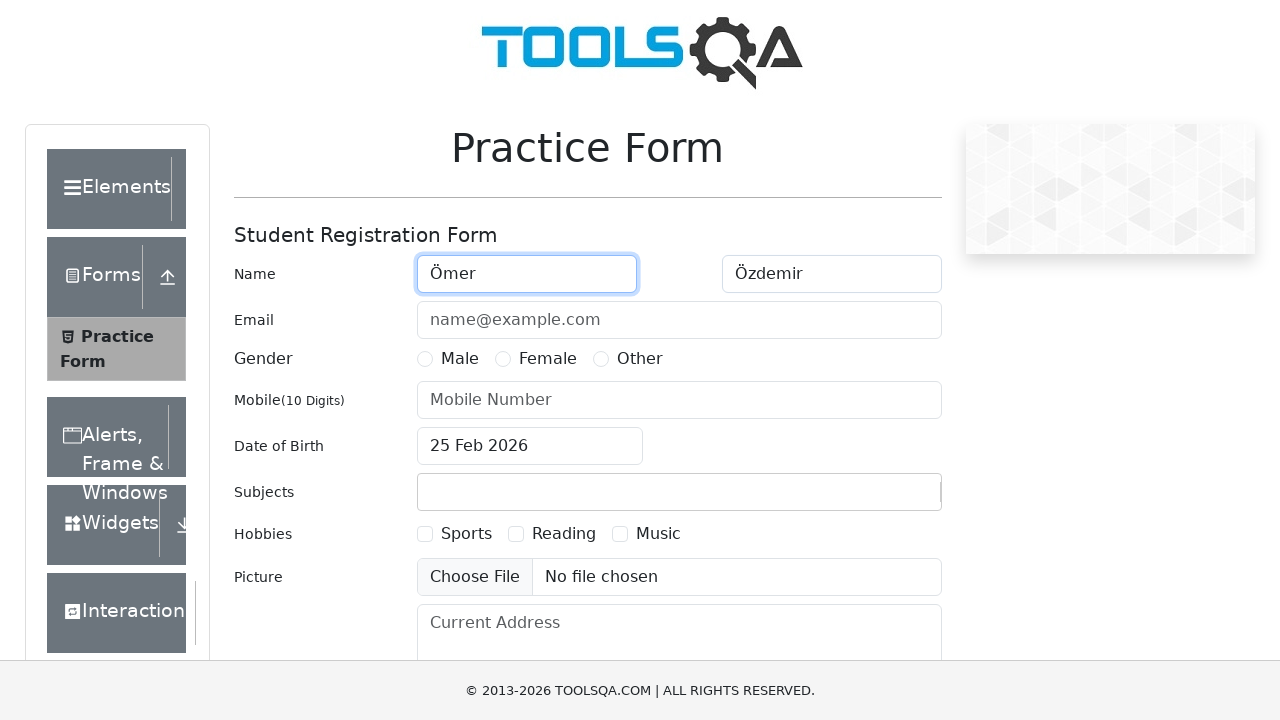

Filled email field with 'omer@gmail.com' on input#userEmail
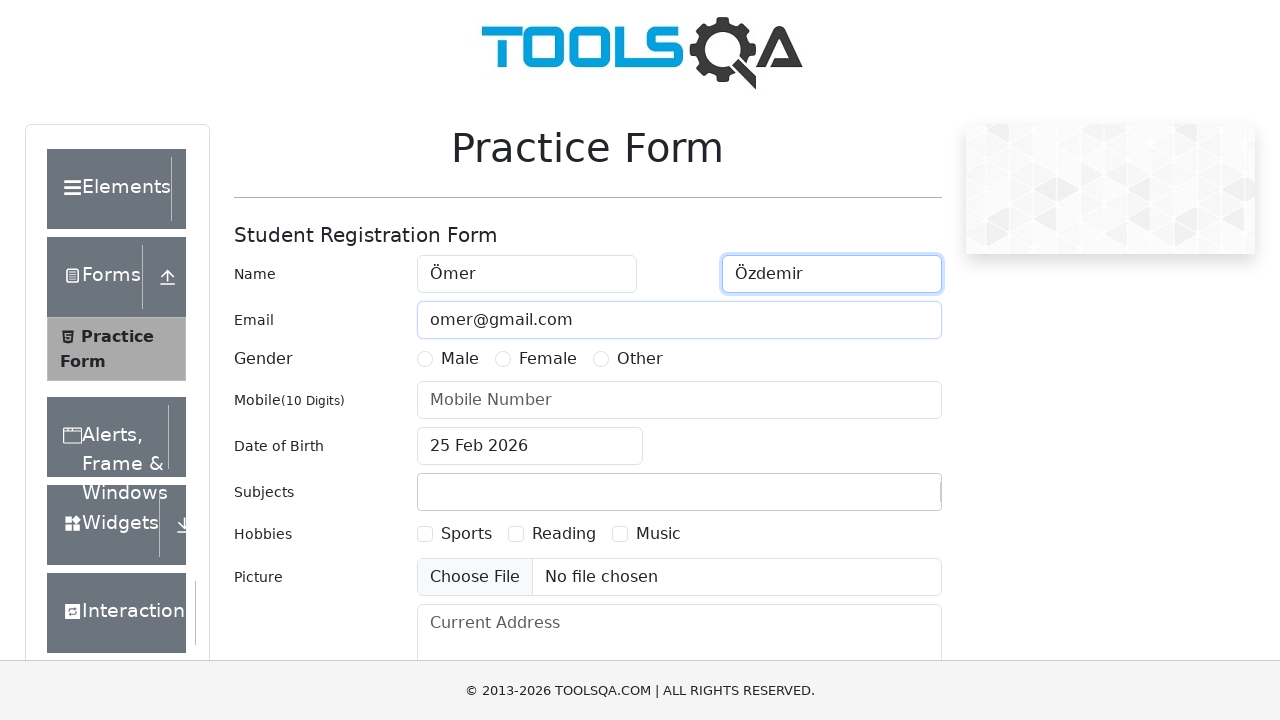

Selected Male gender option at (460, 359) on label[for='gender-radio-1']
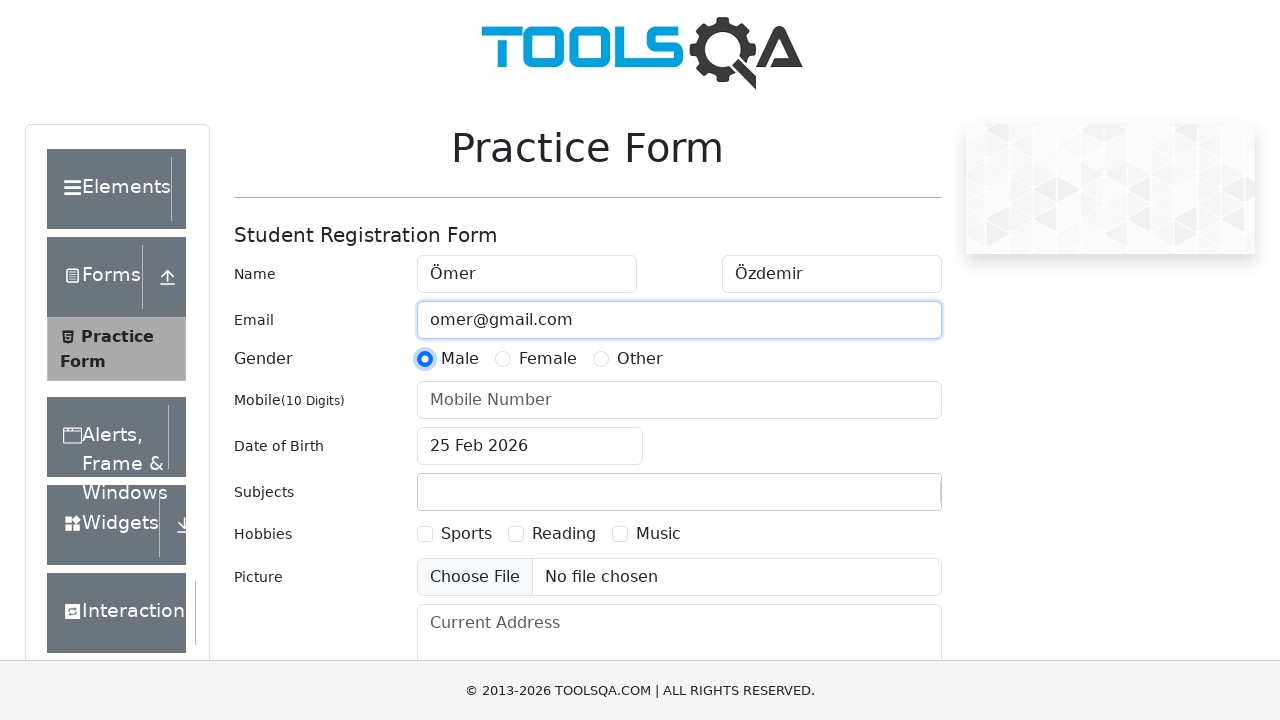

Filled phone number field with '0535123123' on #userNumber
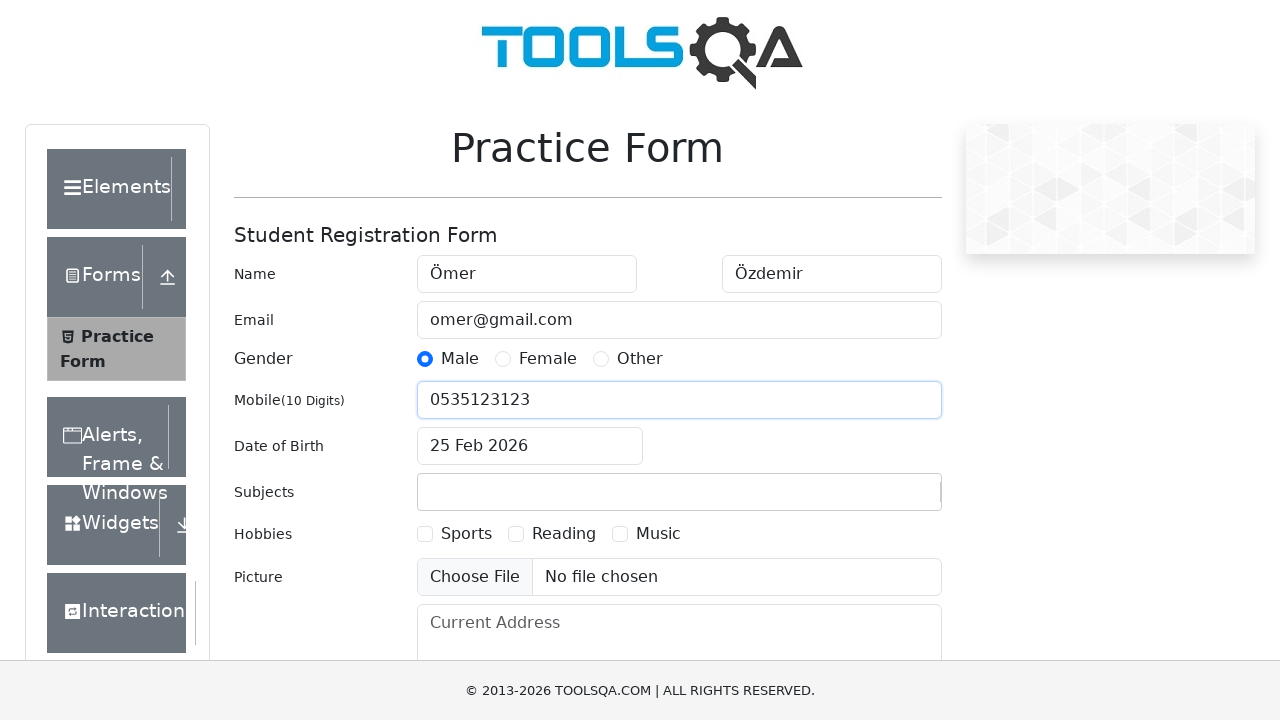

Selected Music hobby checkbox at (658, 534) on label[for='hobbies-checkbox-3']
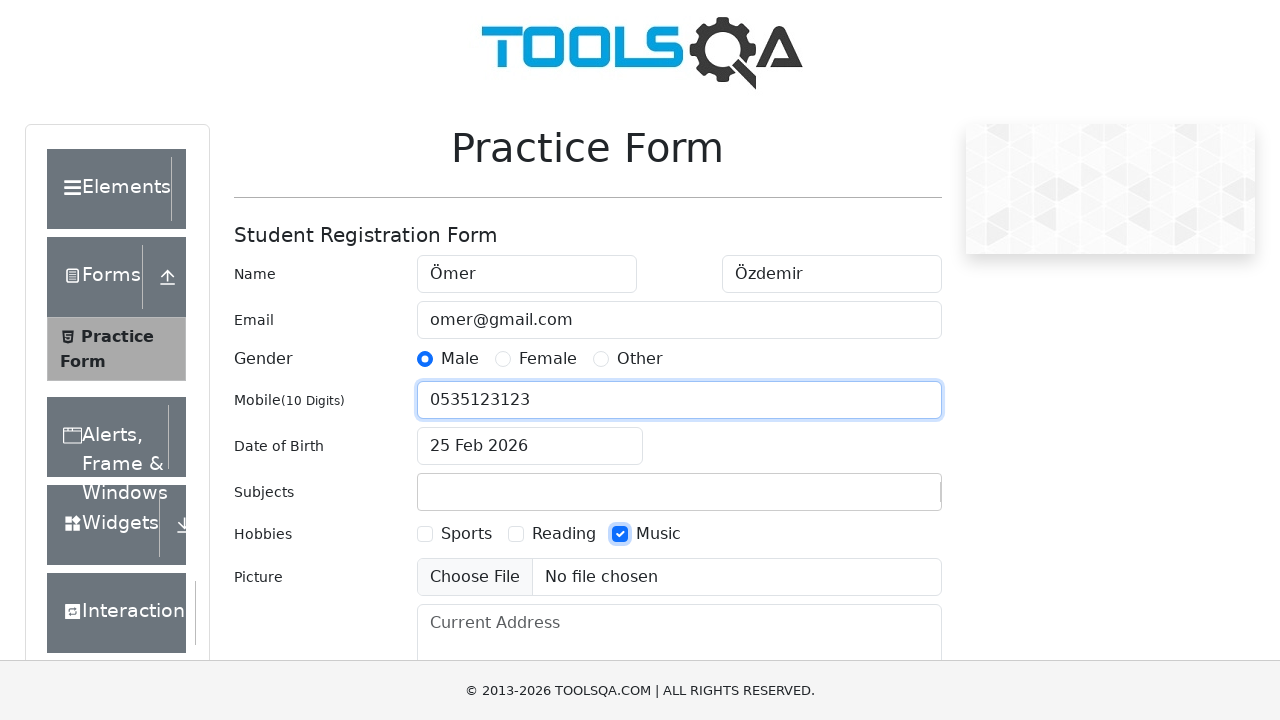

Filled current address field with 'Germany' on #currentAddress
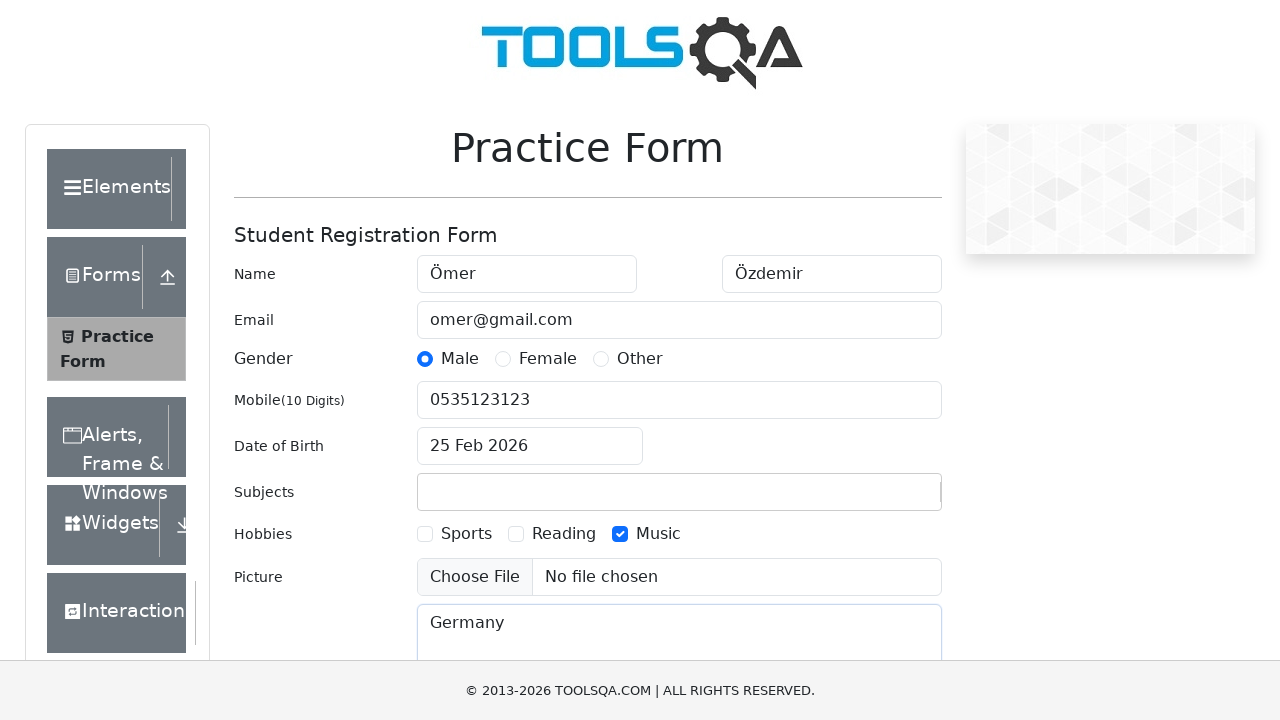

Clicked submit button to submit the form at (885, 499) on button.btn-primary
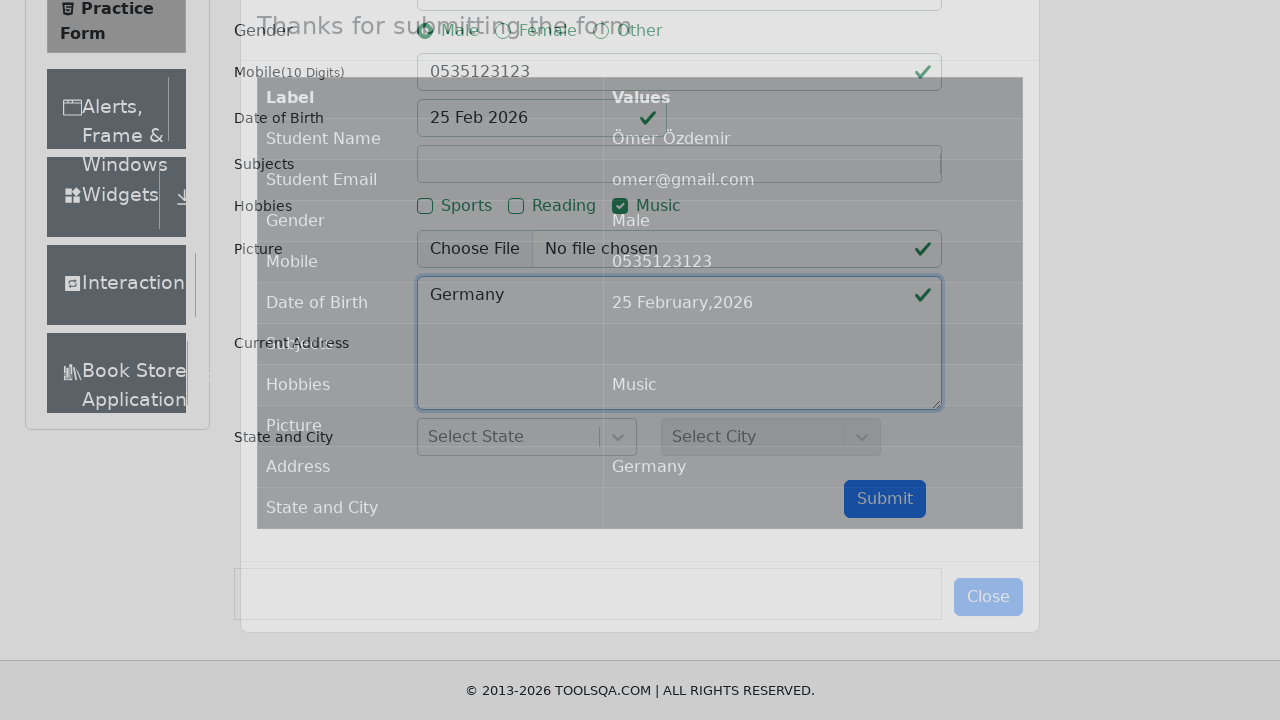

Success modal appeared
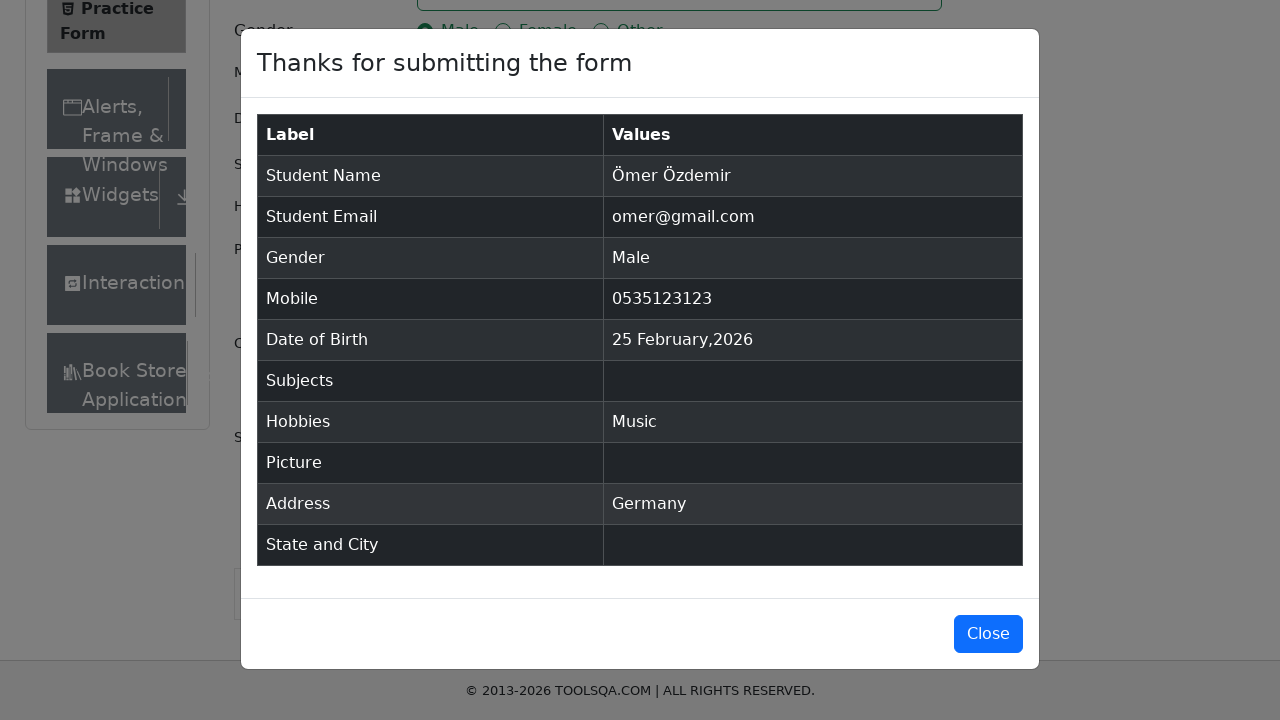

Located modal title element
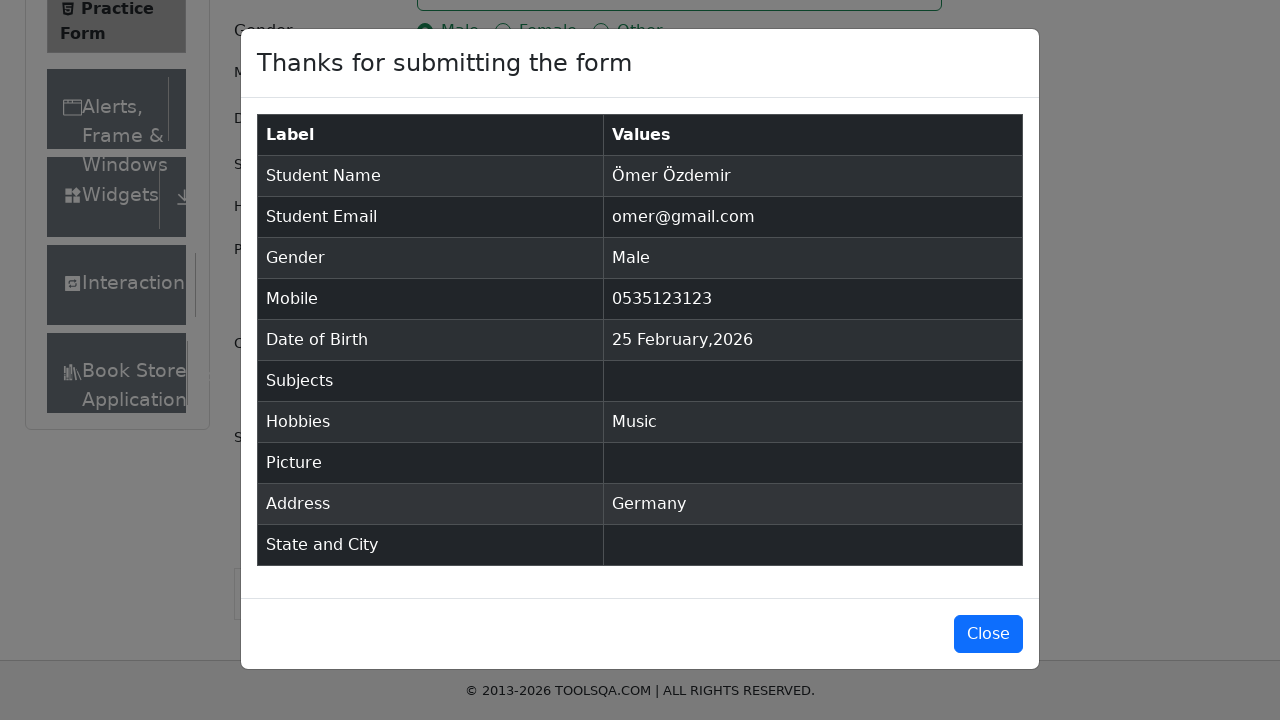

Verified success message 'Thanks for submitting the form'
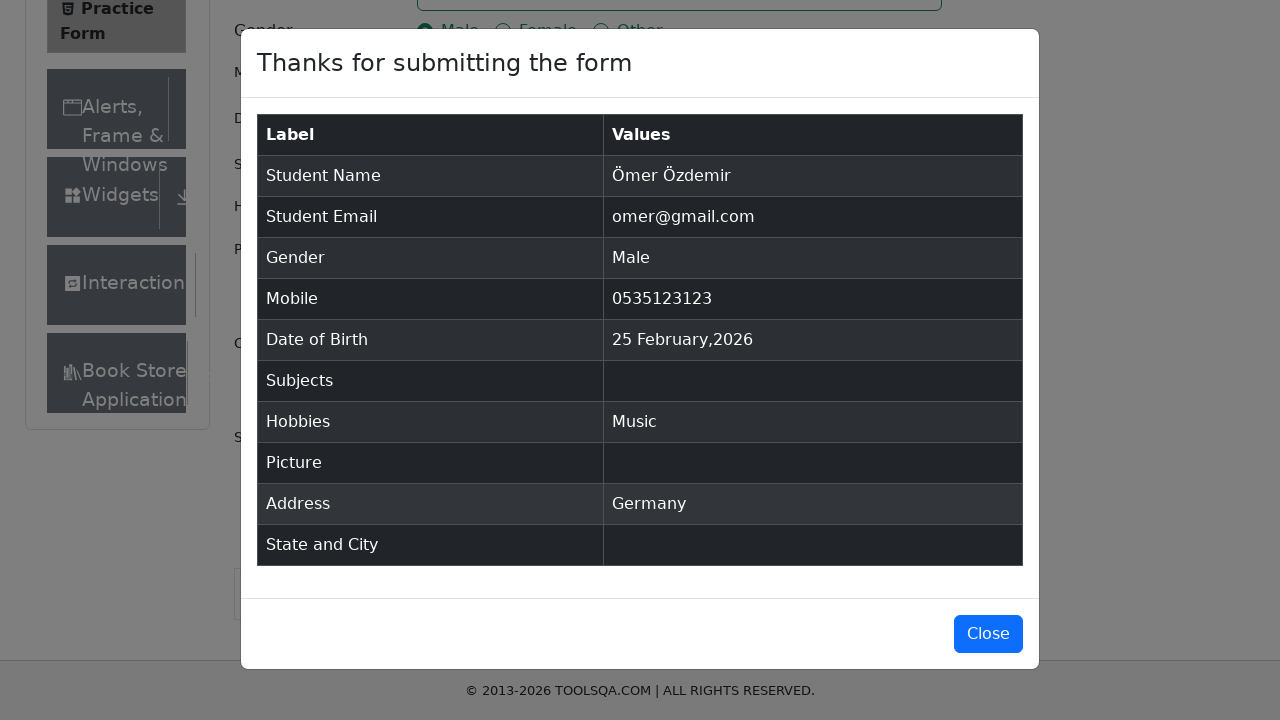

Closed the success modal at (988, 634) on button#closeLargeModal
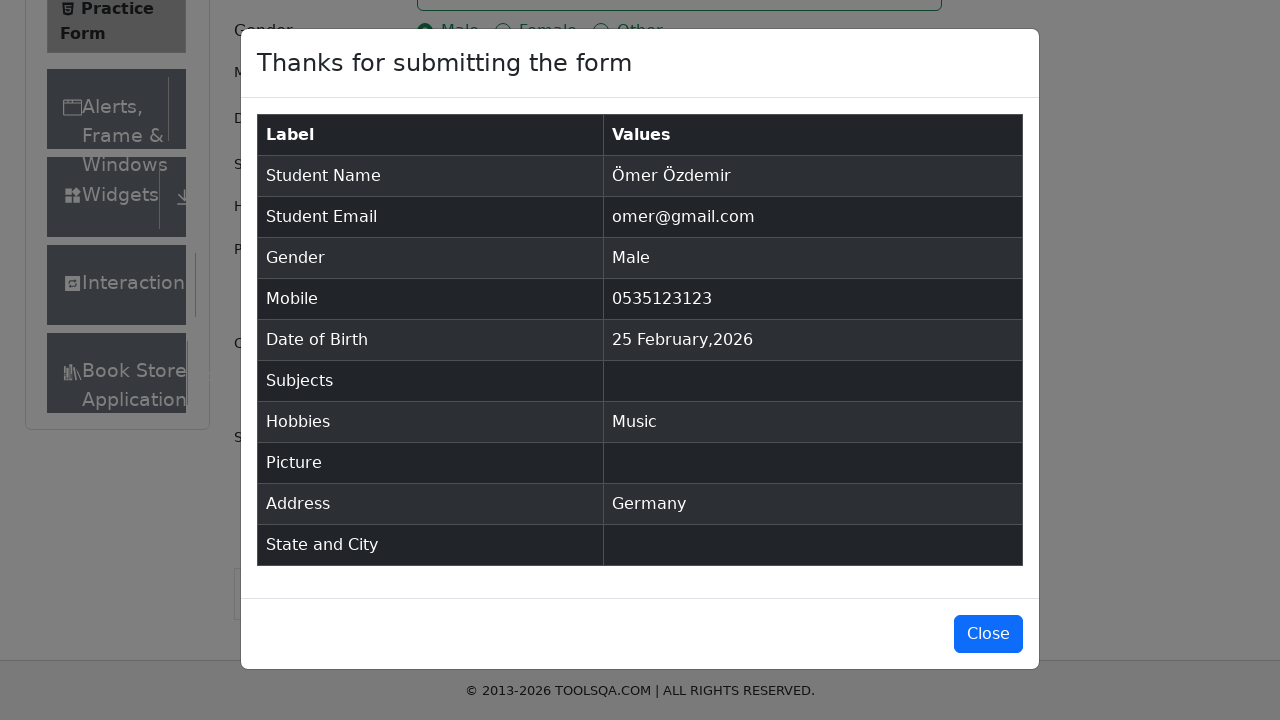

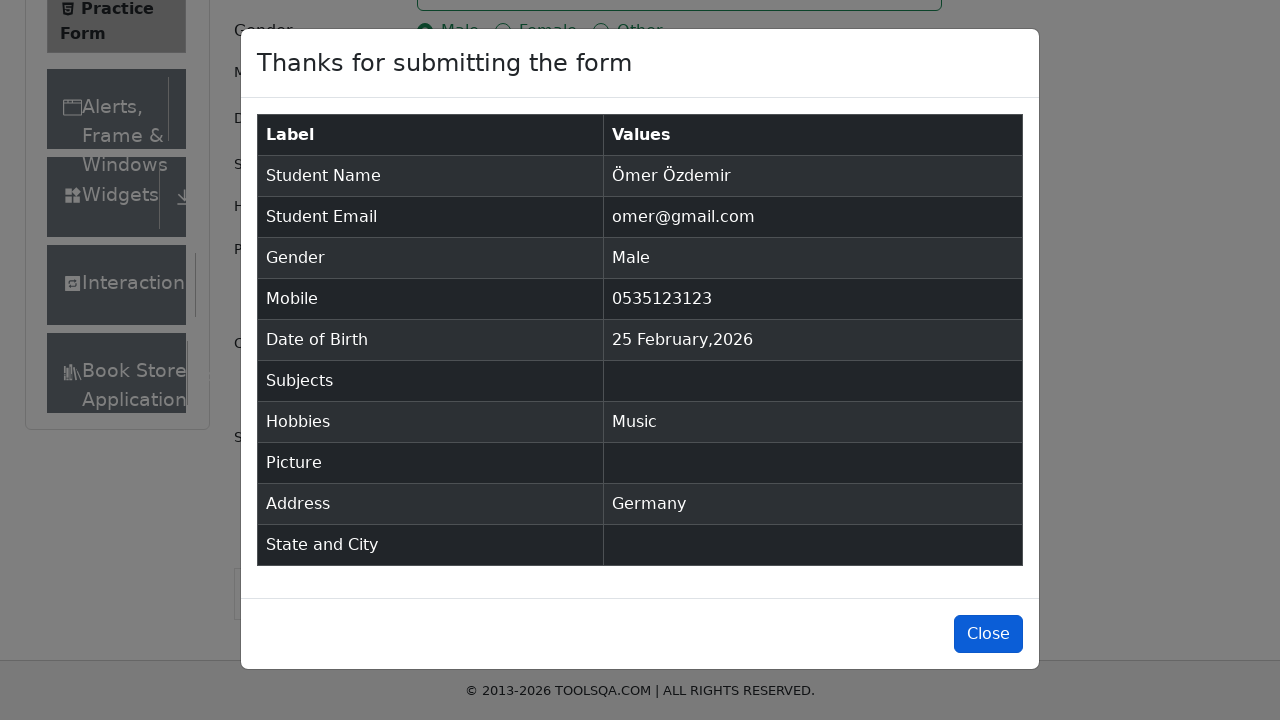